Navigates to Hepsiburada homepage and verifies that the "Çözüm Merkezi" (Solution Center) link element is present on the page.

Starting URL: https://www.hepsiburada.com

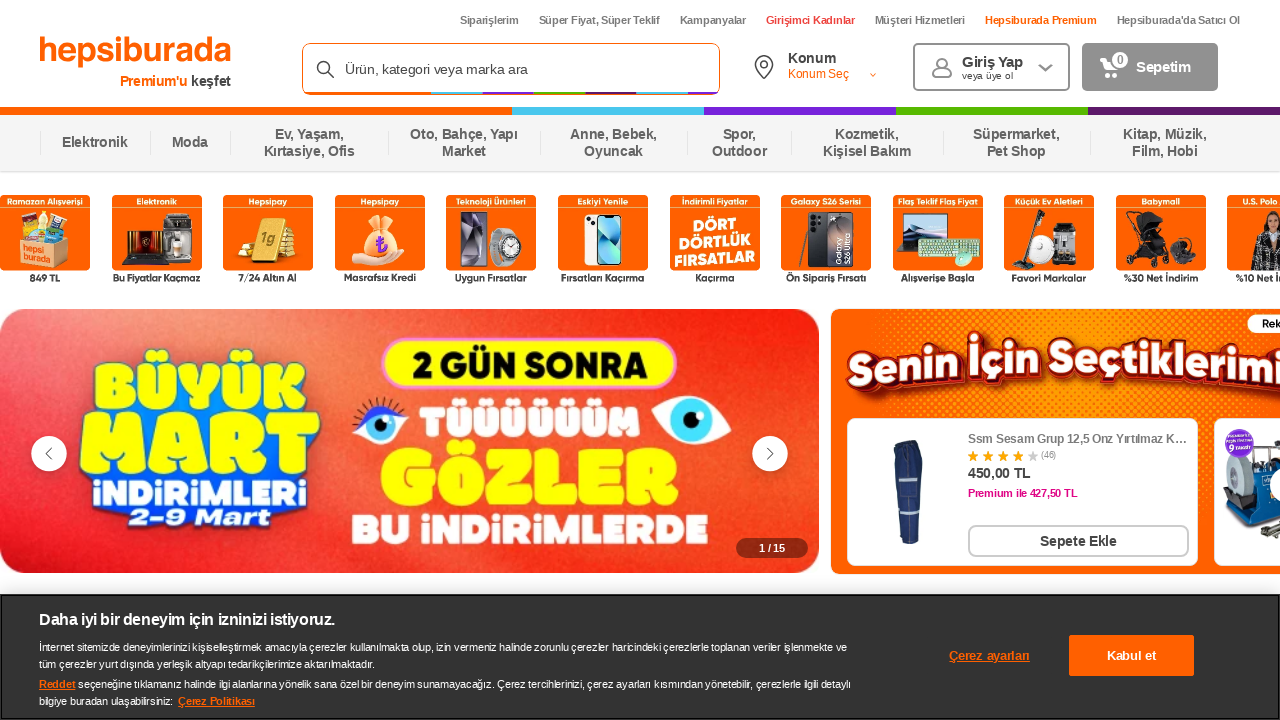

Located 'Çözüm Merkezi' (Solution Center) link element using XPath
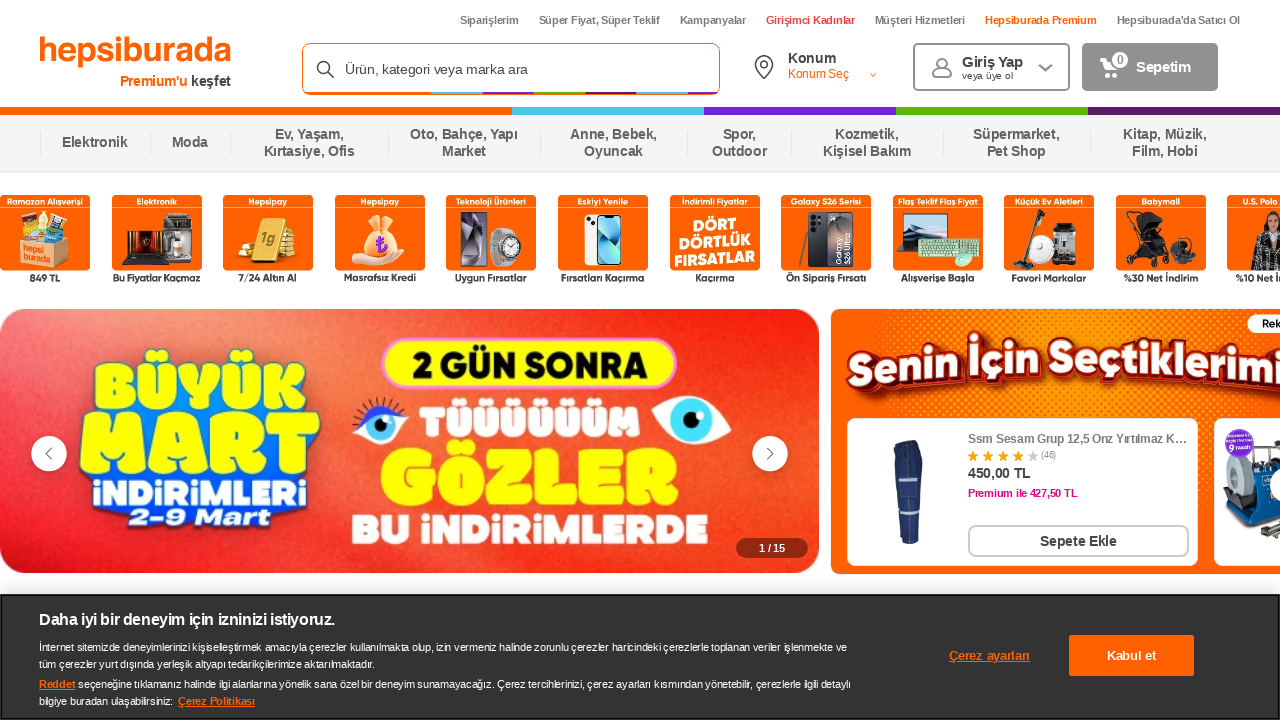

Waited for 'Çözüm Merkezi' link to become visible
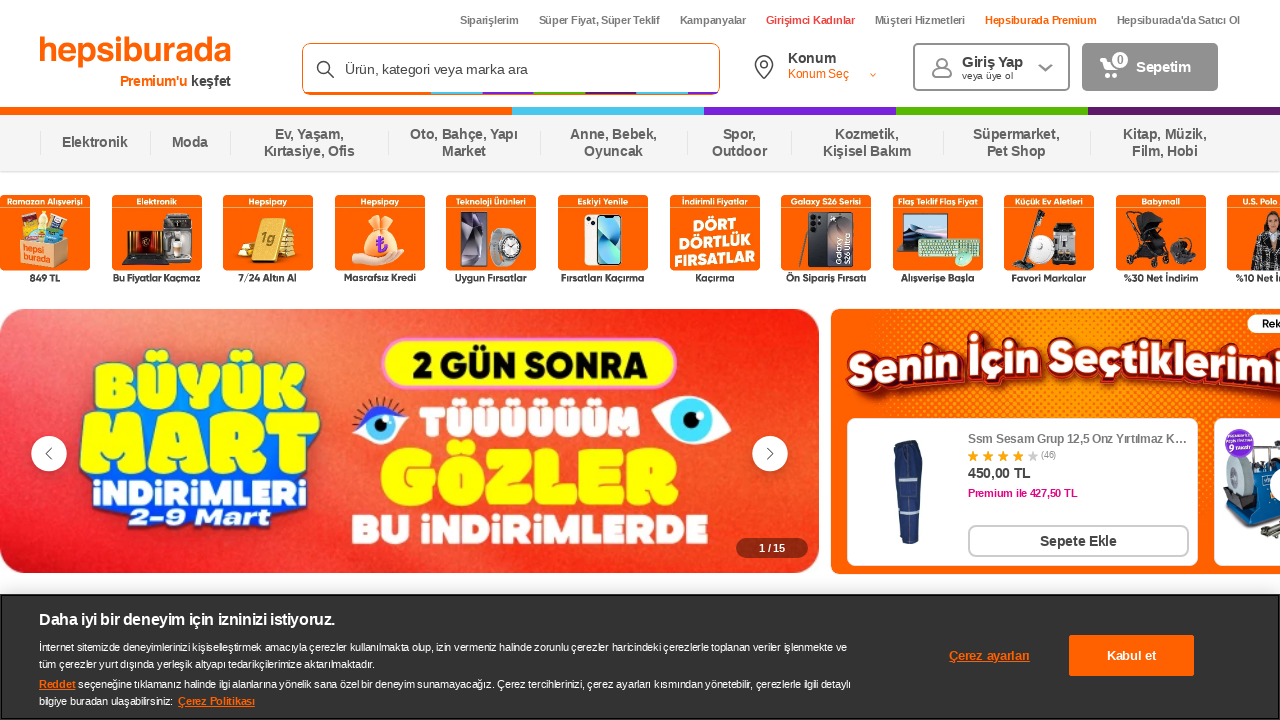

Retrieved text content from 'Çözüm Merkezi' link: 'Müşteri Hizmetleri'
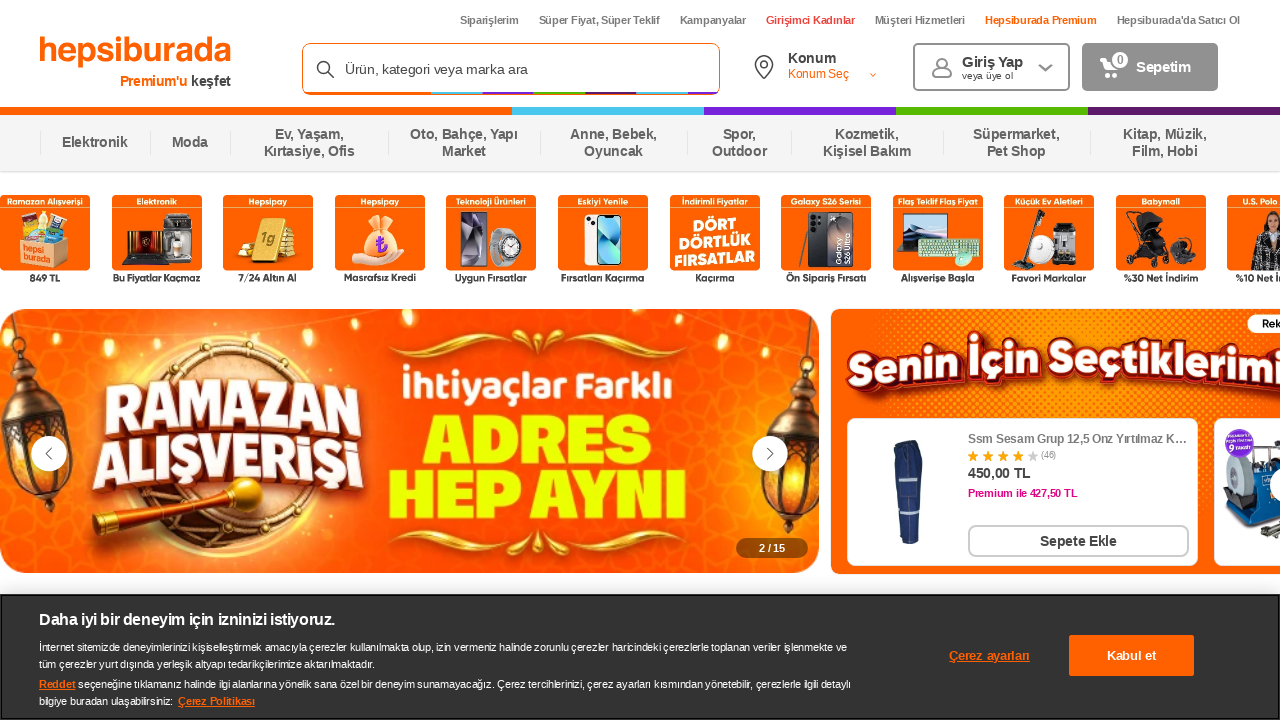

Printed link text content to console
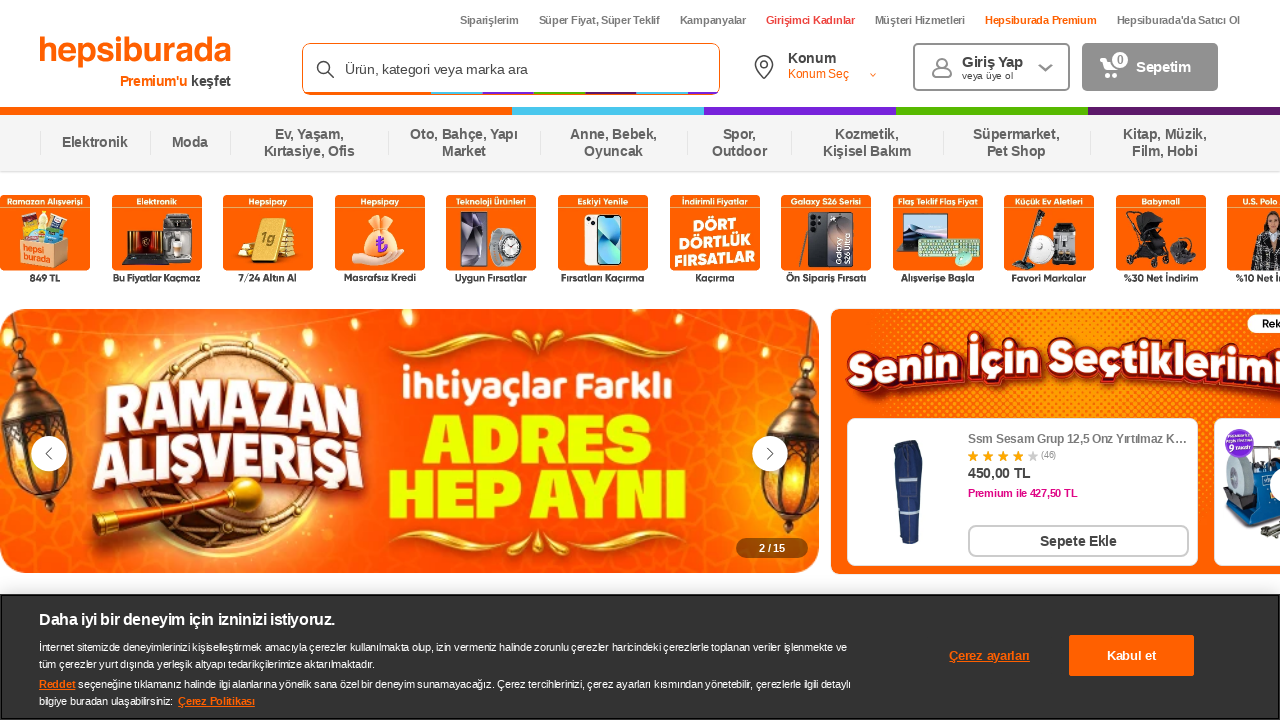

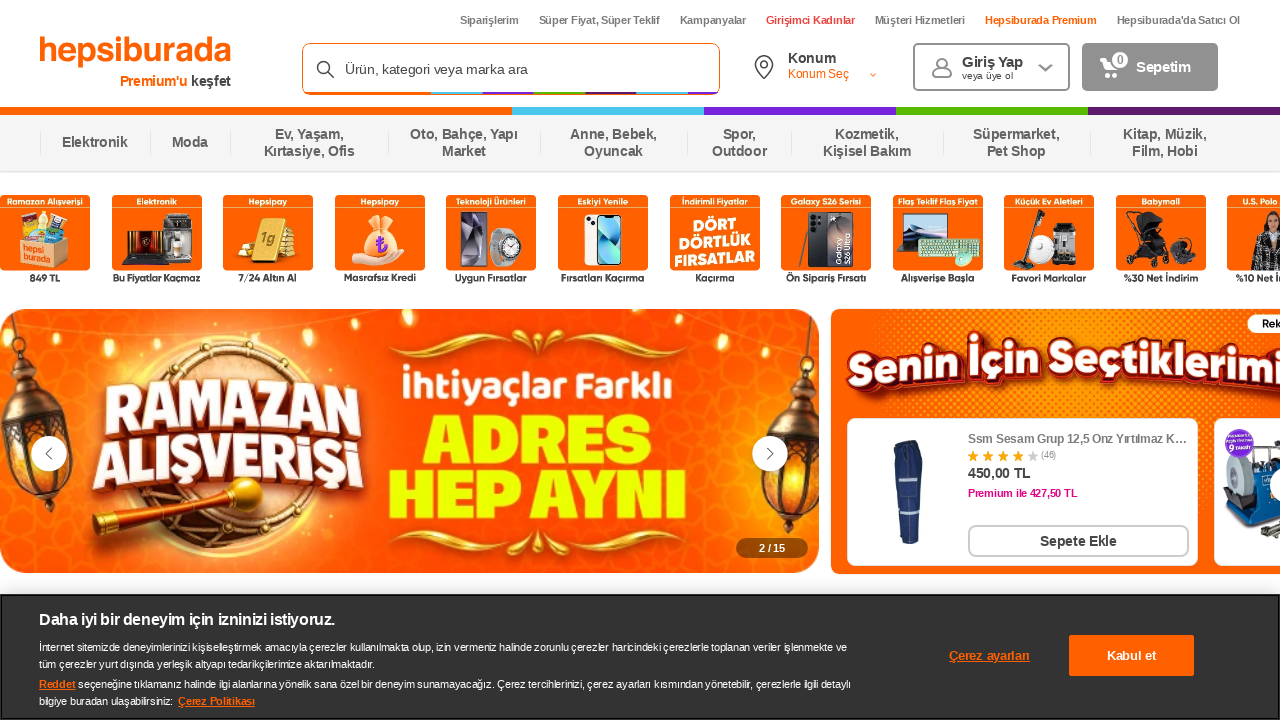